Tests JavaScript confirm dialog handling by clicking the confirm button and dismissing the alert dialog that appears

Starting URL: https://rahulshettyacademy.com/AutomationPractice/

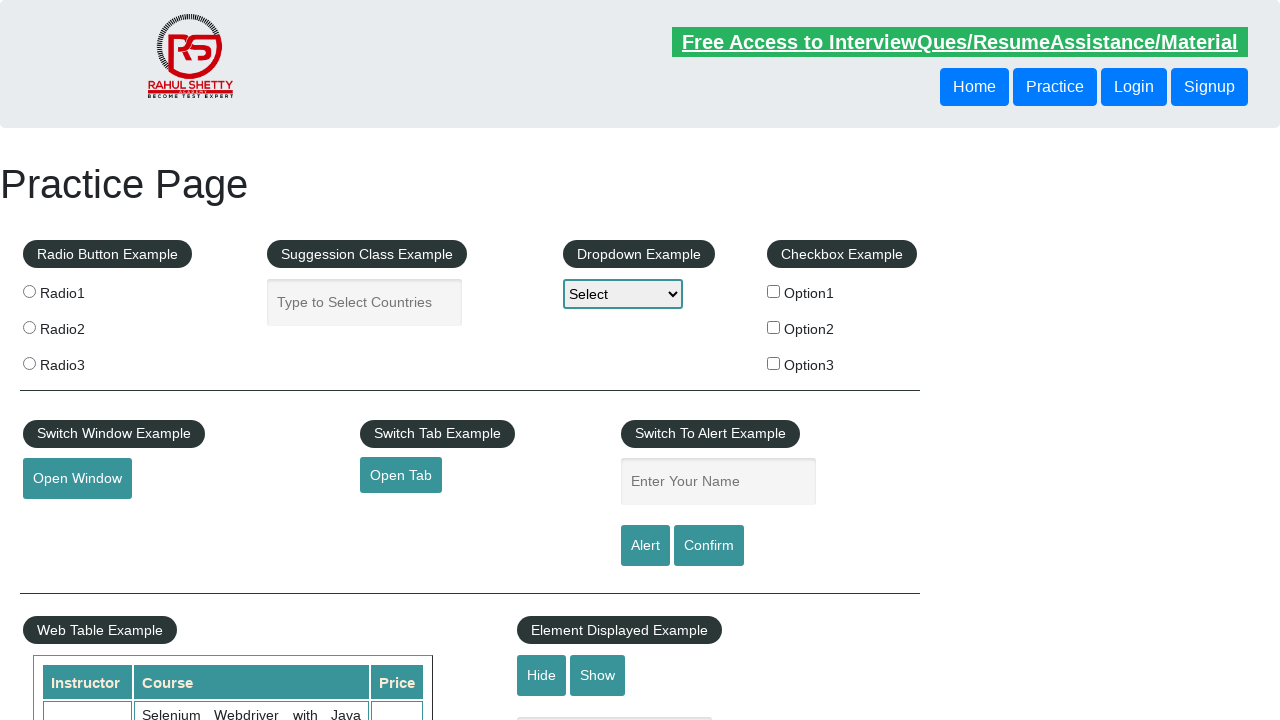

Set up dialog handler to dismiss alerts
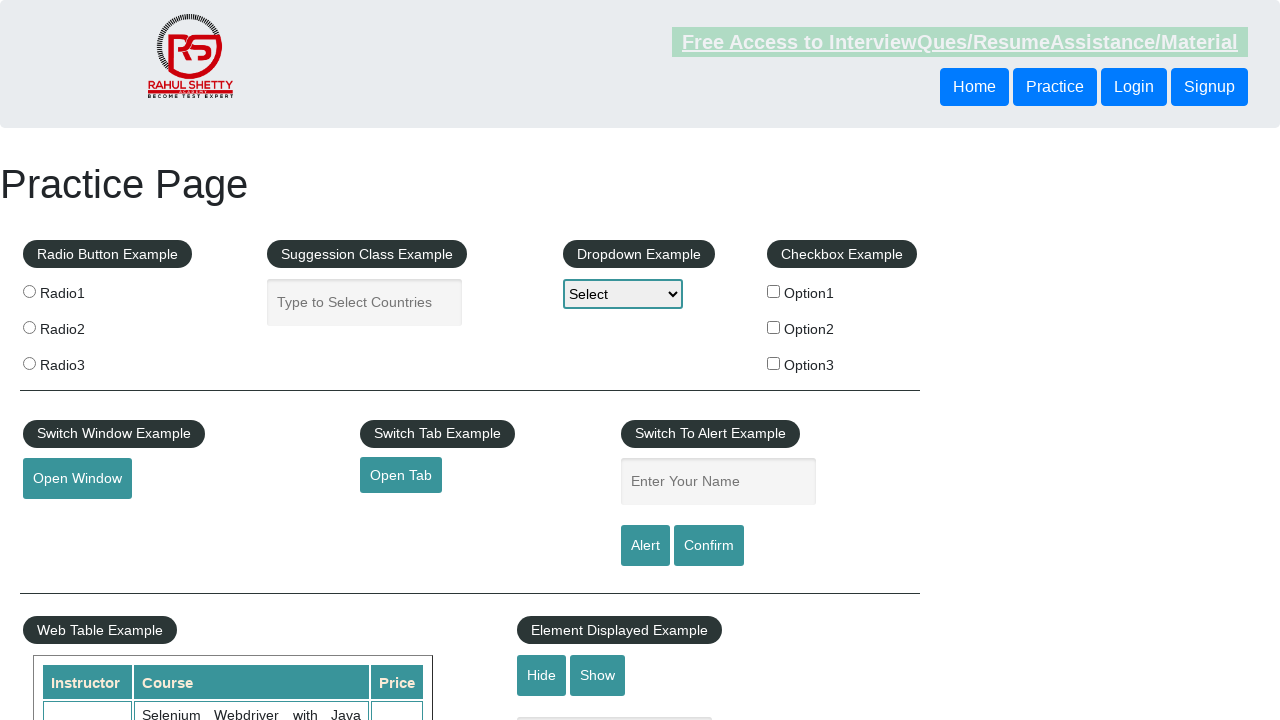

Clicked confirm button to trigger JavaScript confirm dialog at (709, 546) on #confirmbtn
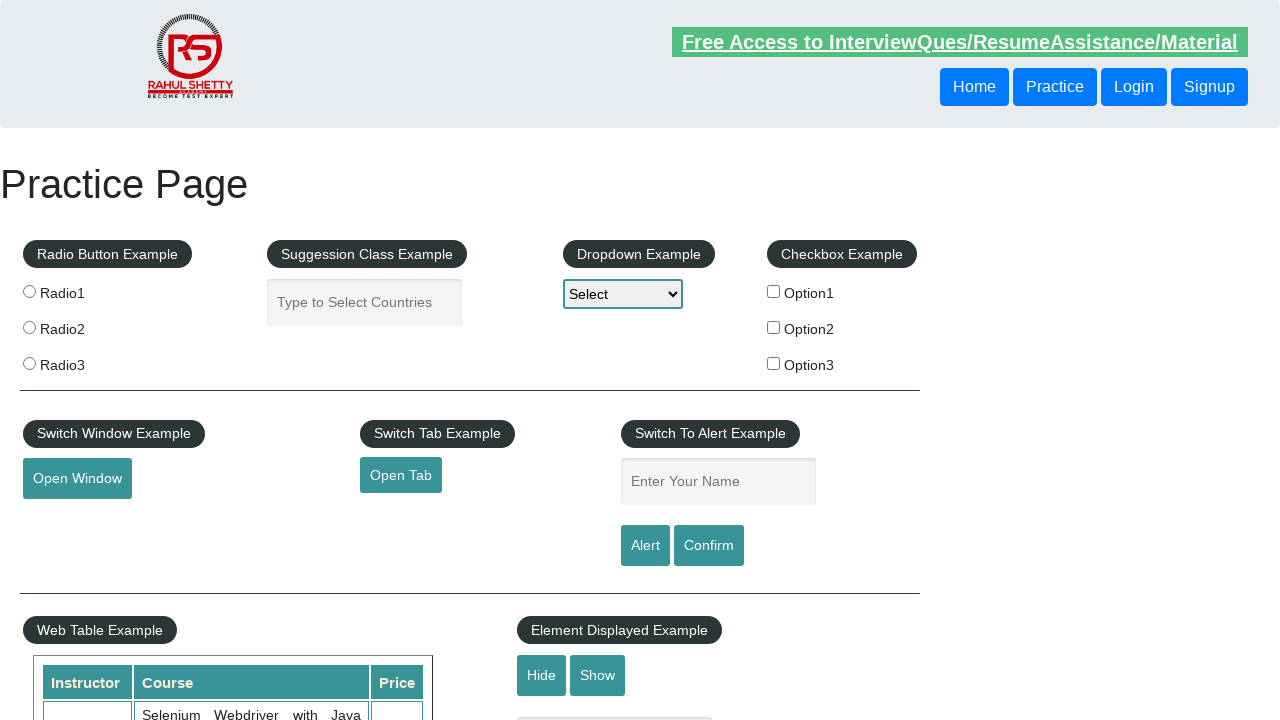

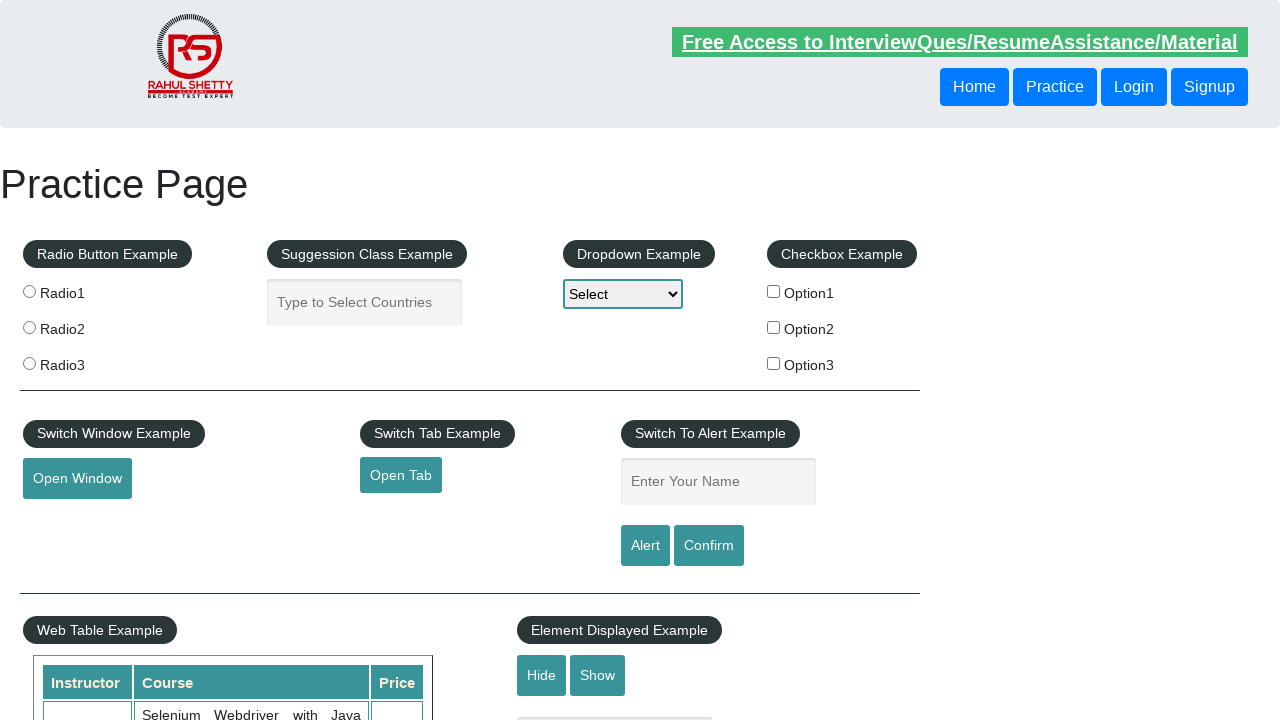